Tests navigation by clicking a dropdown button and then clicking on a Flipkart link on a test page

Starting URL: https://omayo.blogspot.com/

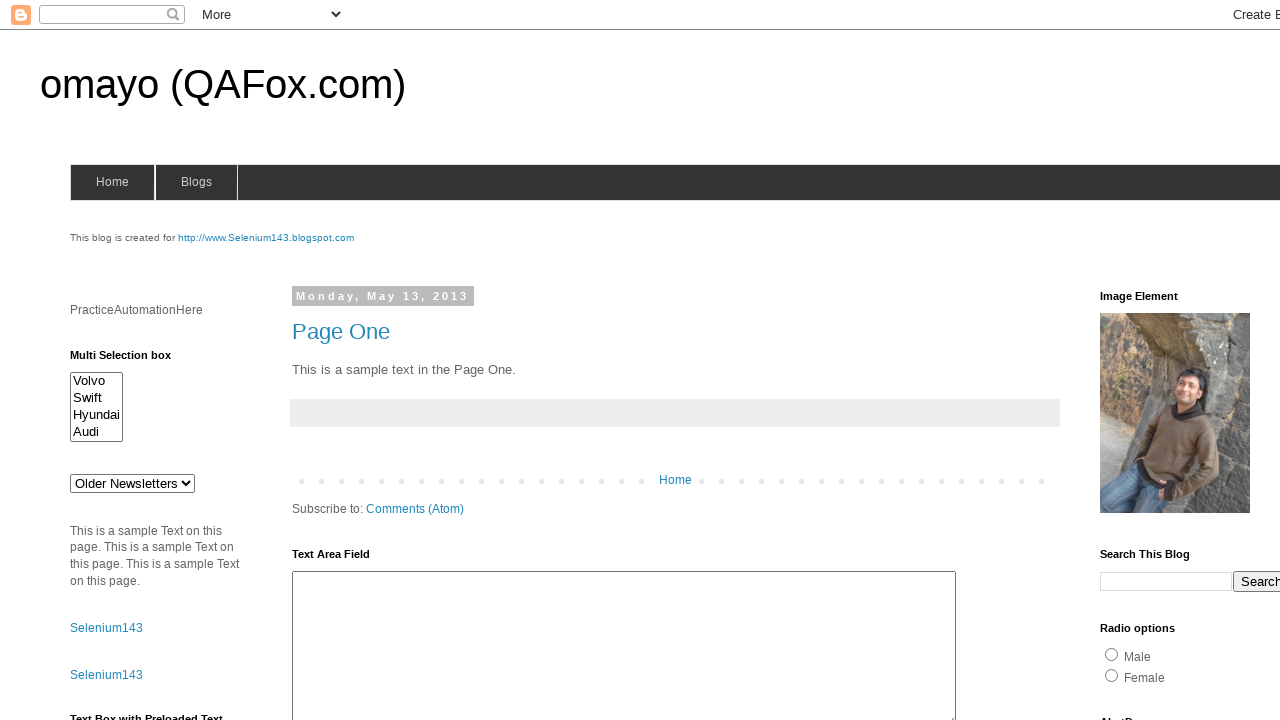

Waited for page to load (domcontentloaded state)
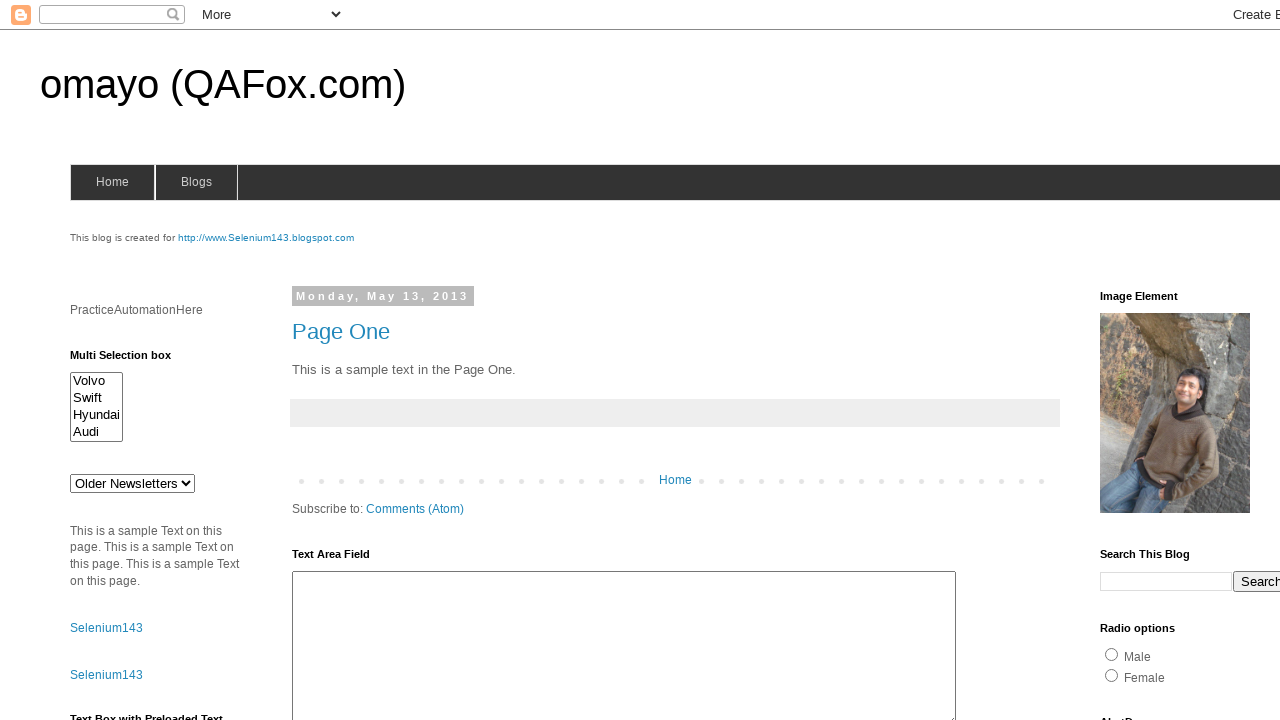

Clicked the Dropdown button at (1227, 360) on xpath=//button[text()='Dropdown']
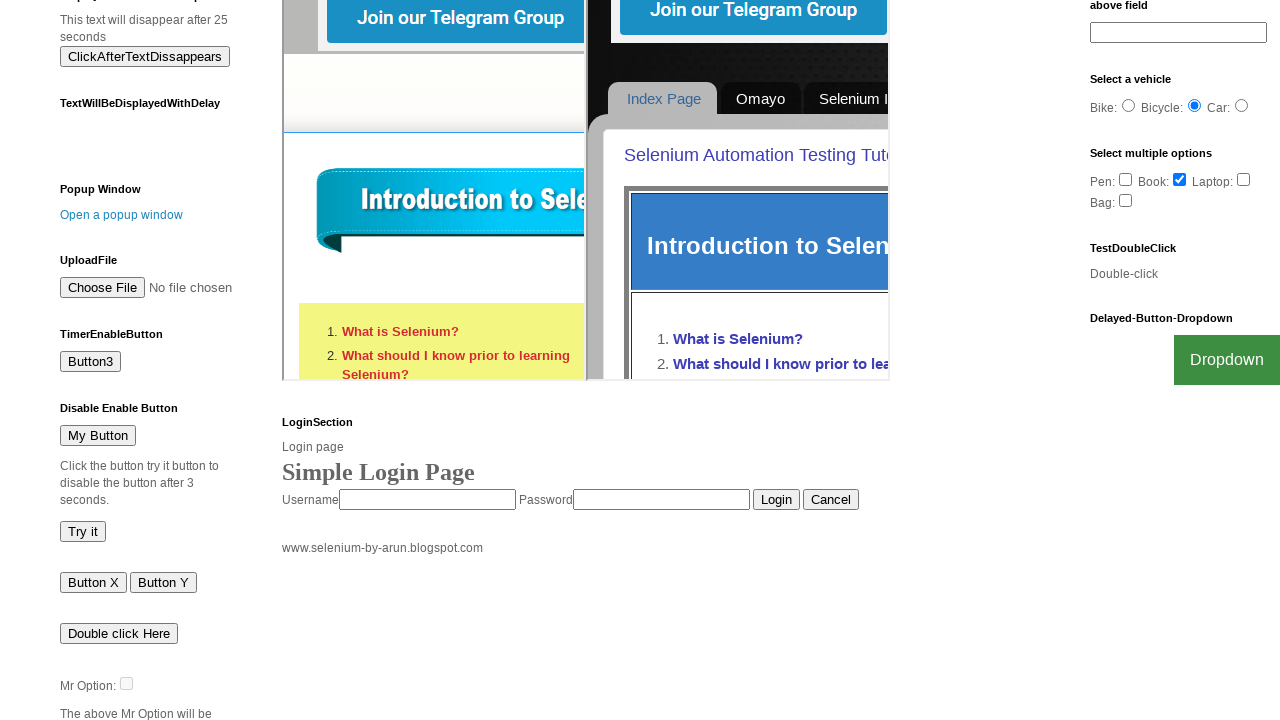

Clicked the Flipkart link from dropdown menu at (1200, 700) on text=Flipkart
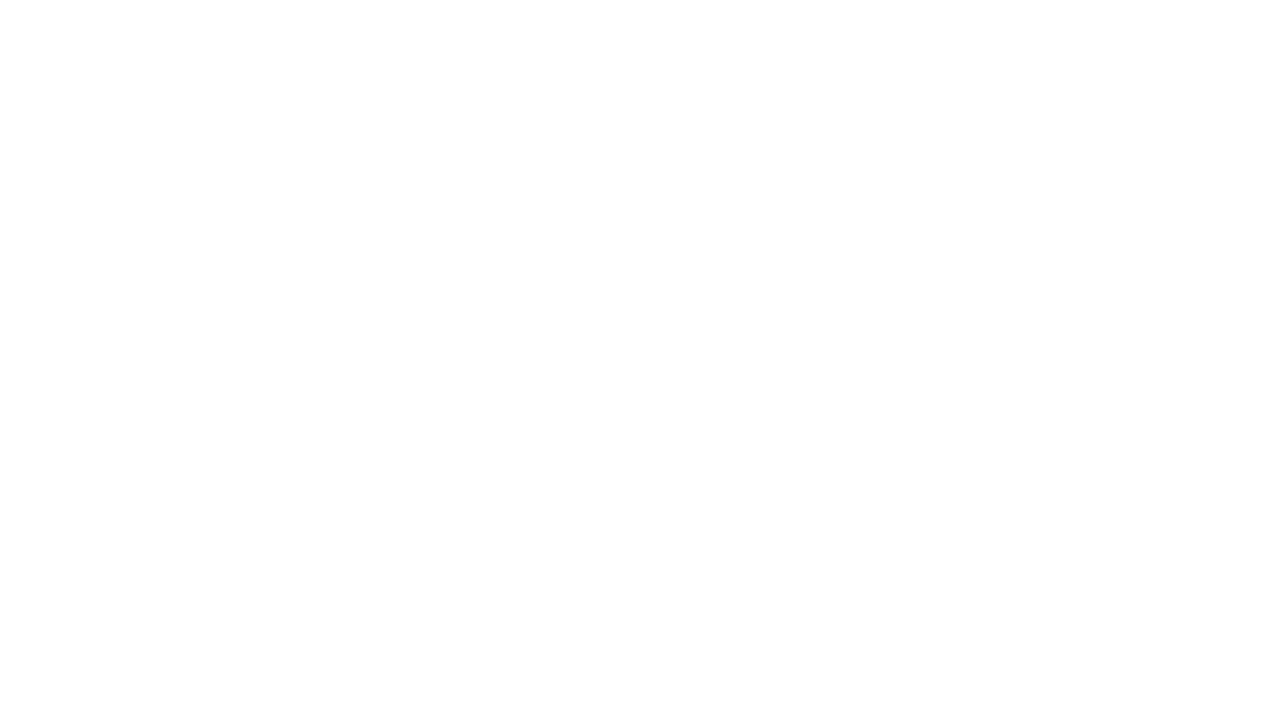

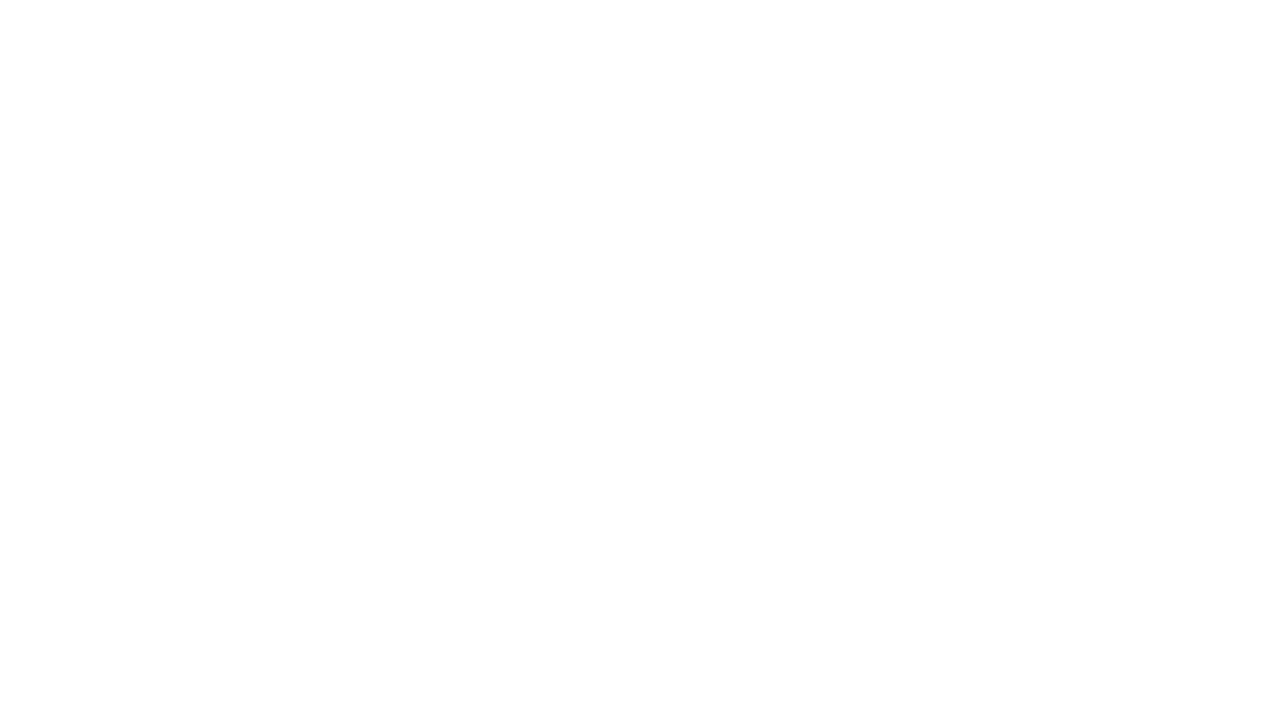